Tests clearing the complete state of all items by checking and then unchecking the toggle-all checkbox.

Starting URL: https://demo.playwright.dev/todomvc

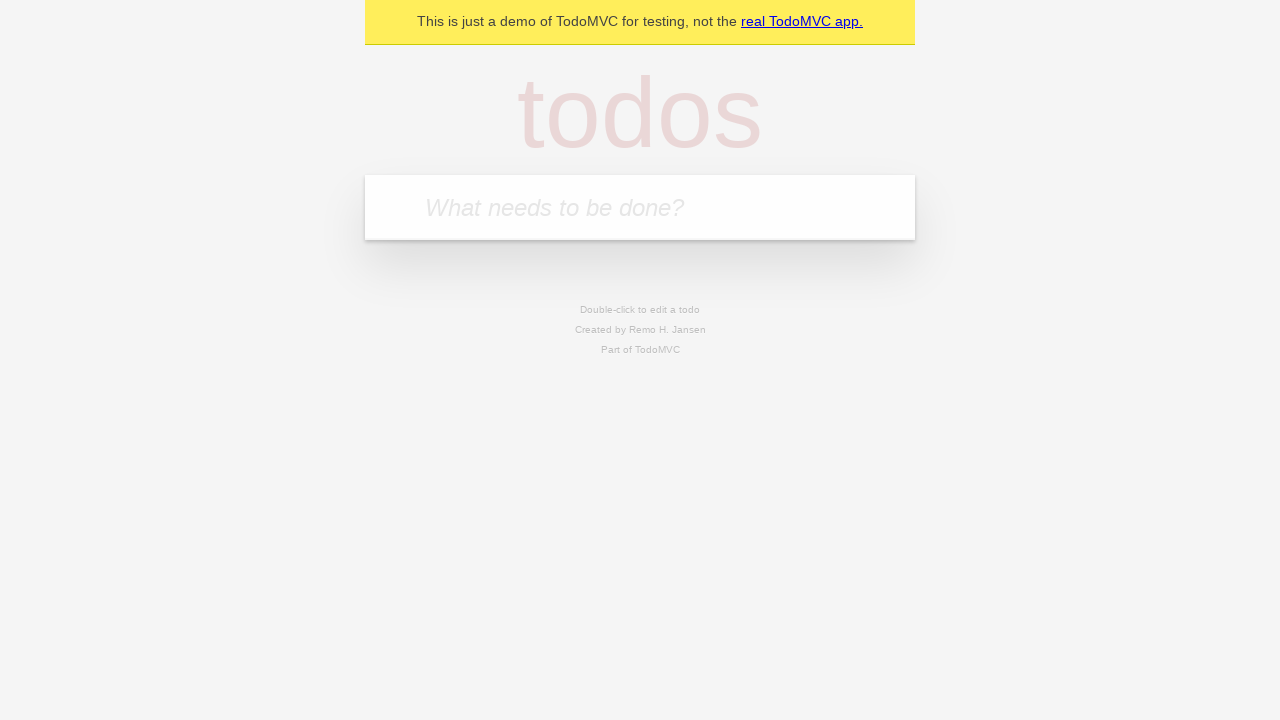

Filled todo input with 'buy some cheese' on internal:attr=[placeholder="What needs to be done?"i]
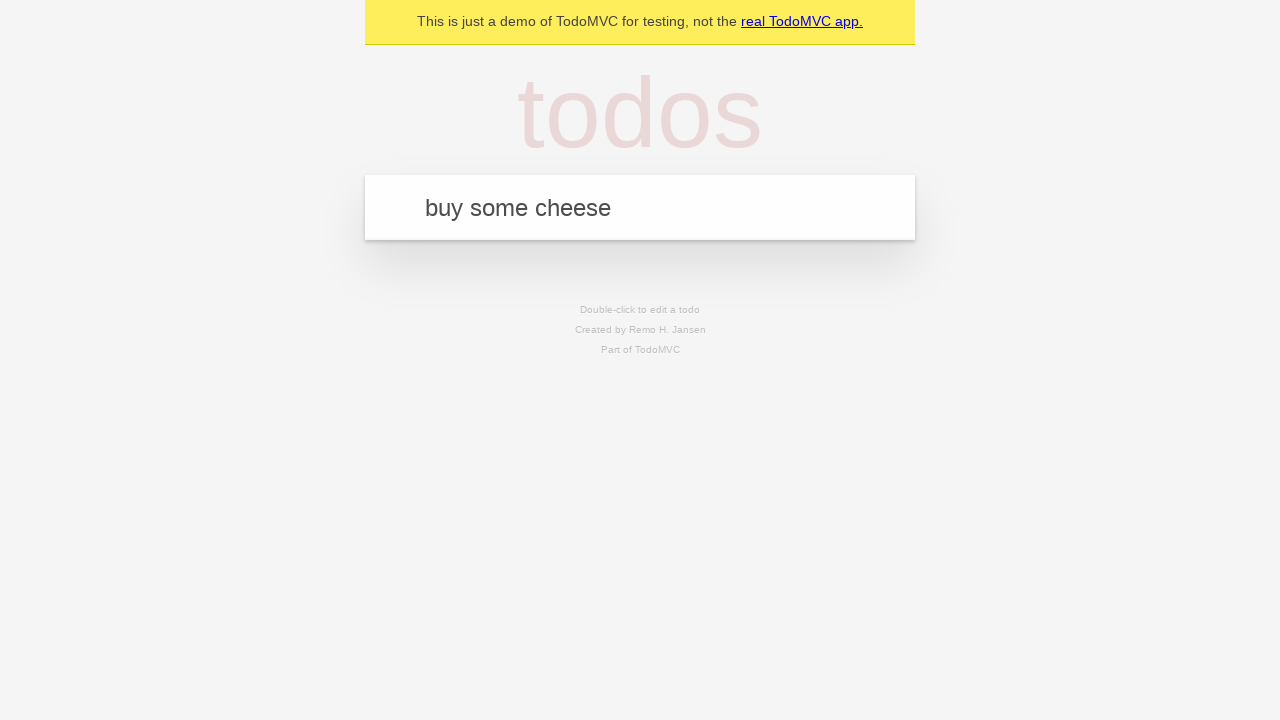

Pressed Enter to add first todo on internal:attr=[placeholder="What needs to be done?"i]
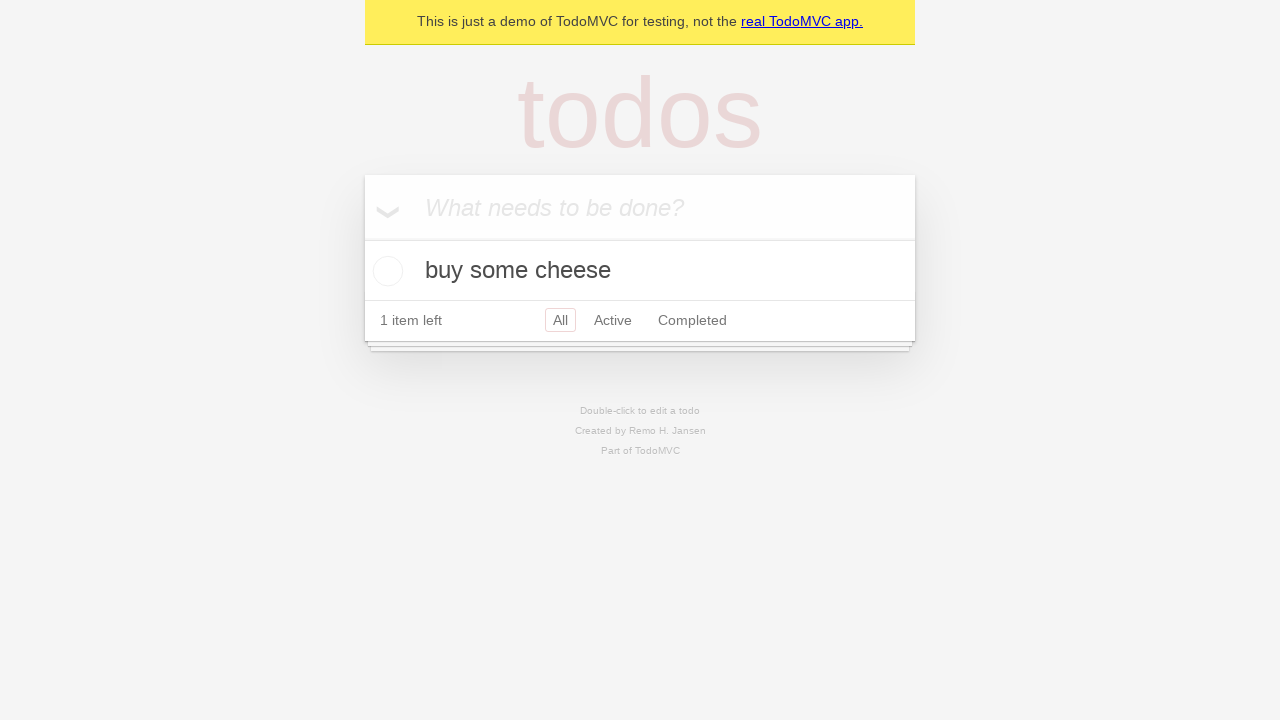

Filled todo input with 'feed the cat' on internal:attr=[placeholder="What needs to be done?"i]
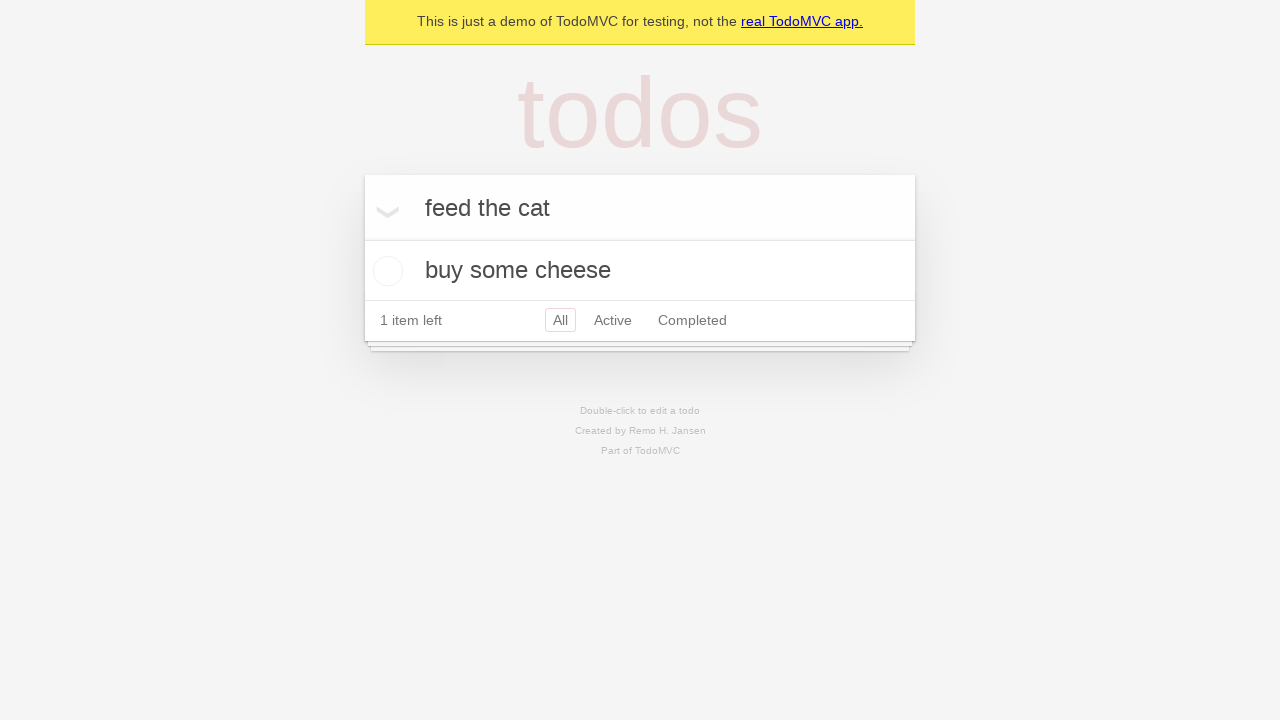

Pressed Enter to add second todo on internal:attr=[placeholder="What needs to be done?"i]
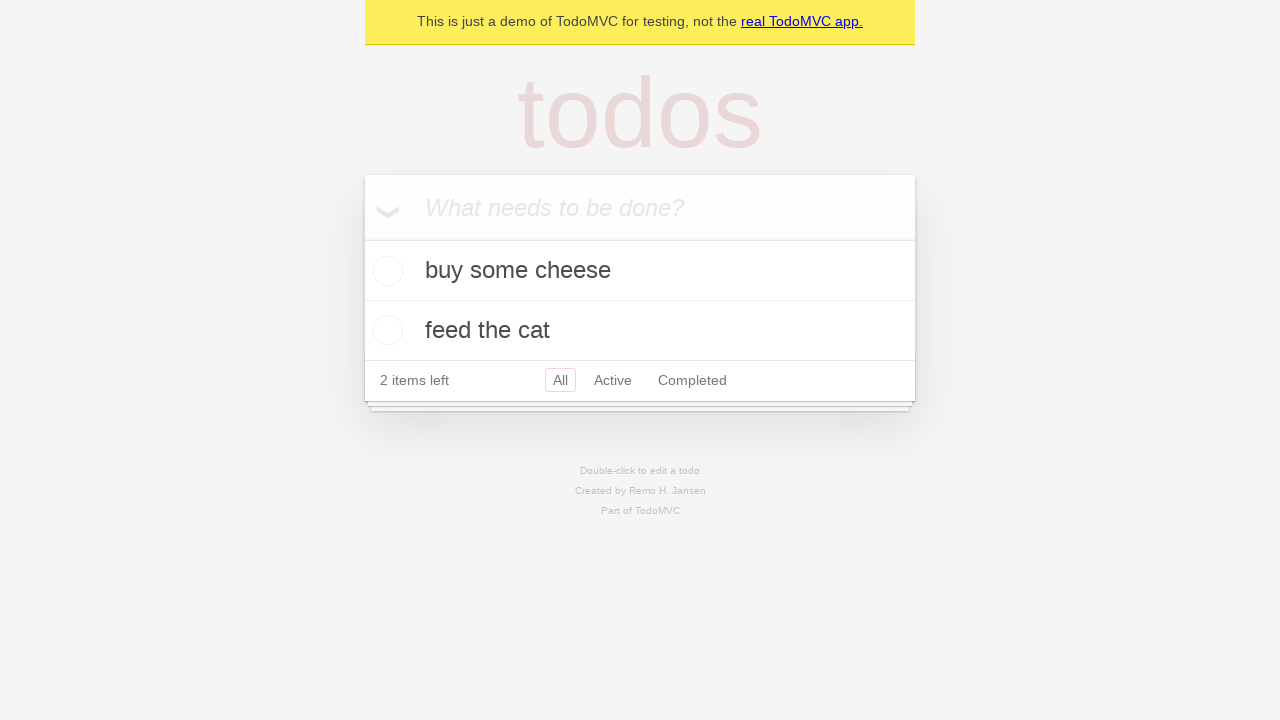

Filled todo input with 'book a doctors appointment' on internal:attr=[placeholder="What needs to be done?"i]
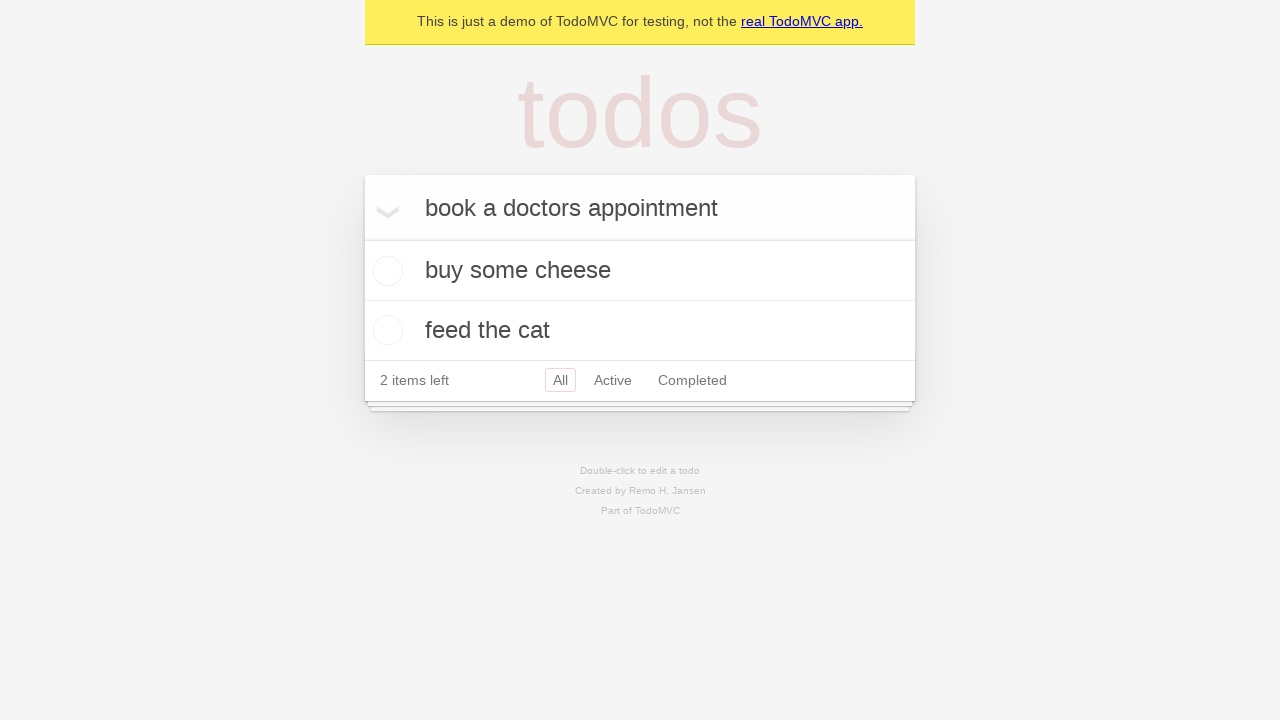

Pressed Enter to add third todo on internal:attr=[placeholder="What needs to be done?"i]
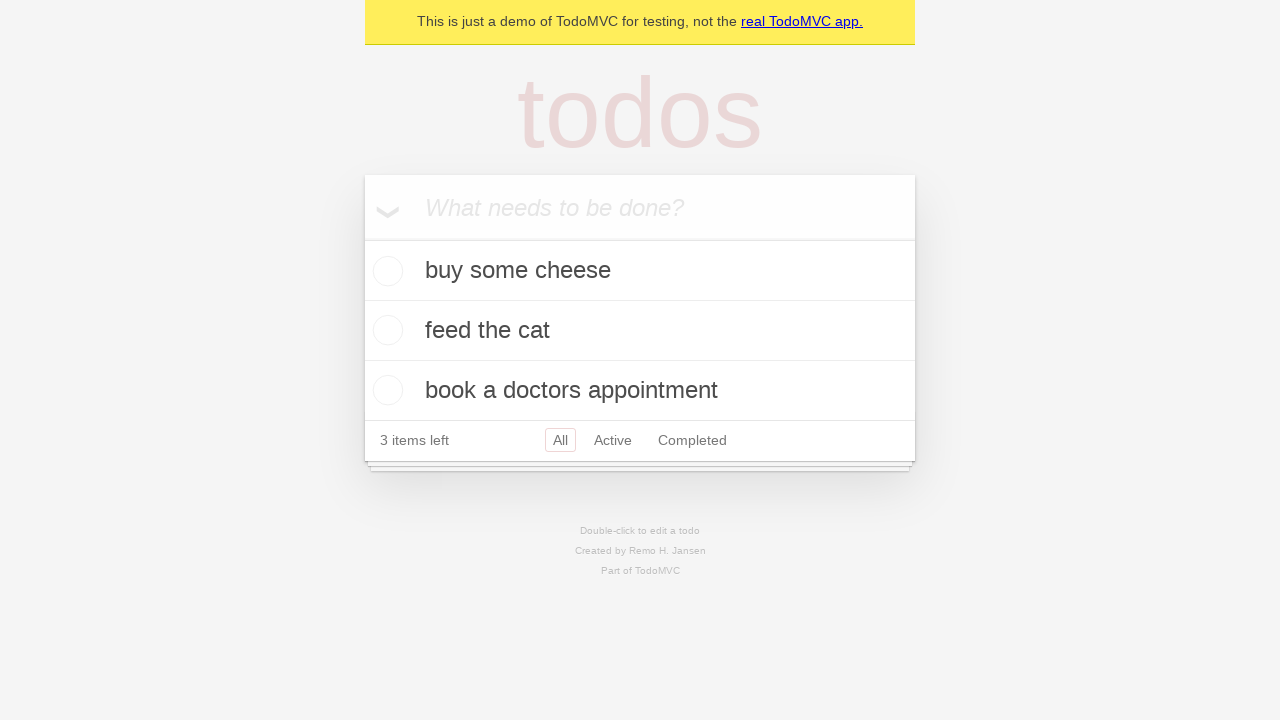

Checked toggle-all checkbox to mark all items as complete at (362, 238) on internal:label="Mark all as complete"i
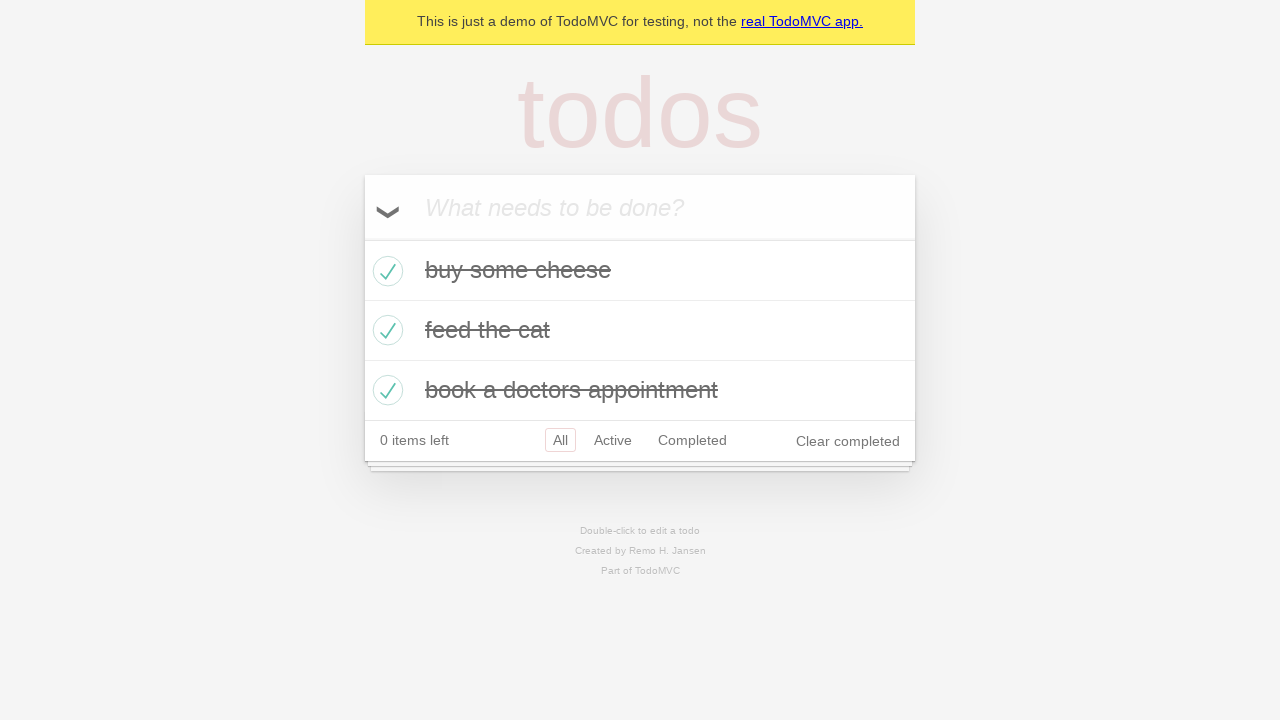

Unchecked toggle-all checkbox to clear complete state of all items at (362, 238) on internal:label="Mark all as complete"i
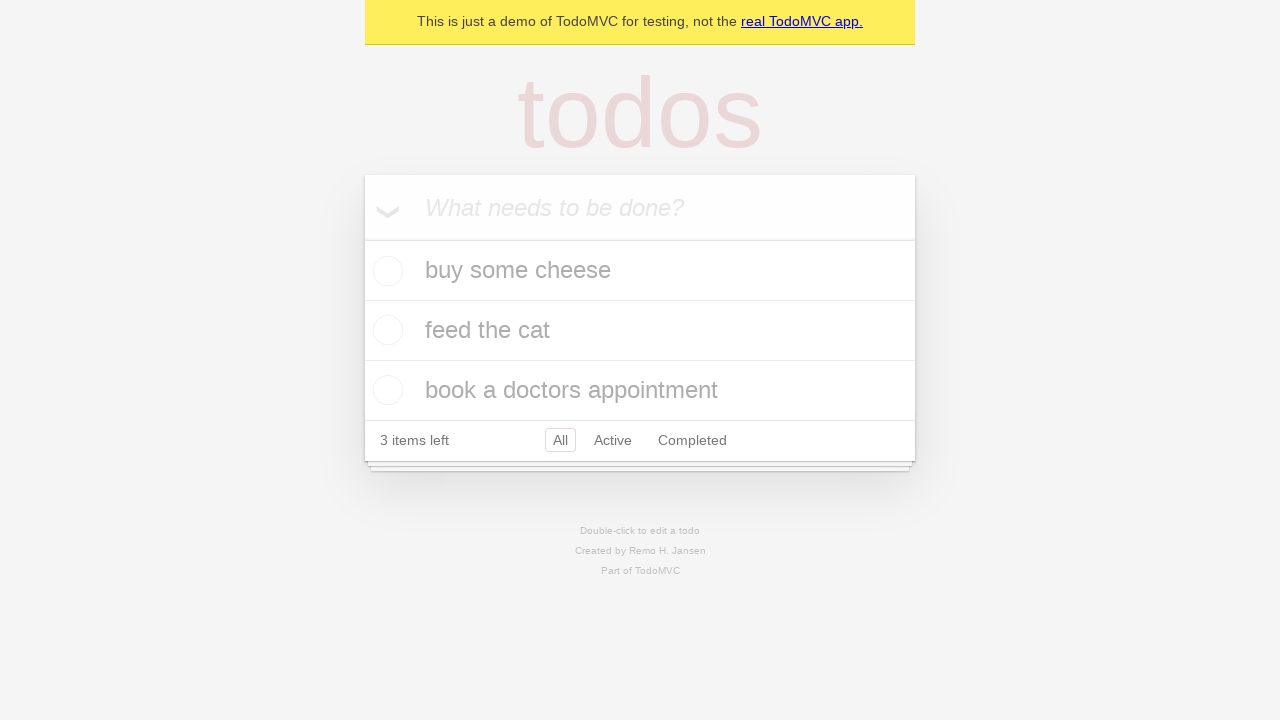

Verified all todo items are now in uncompleted state
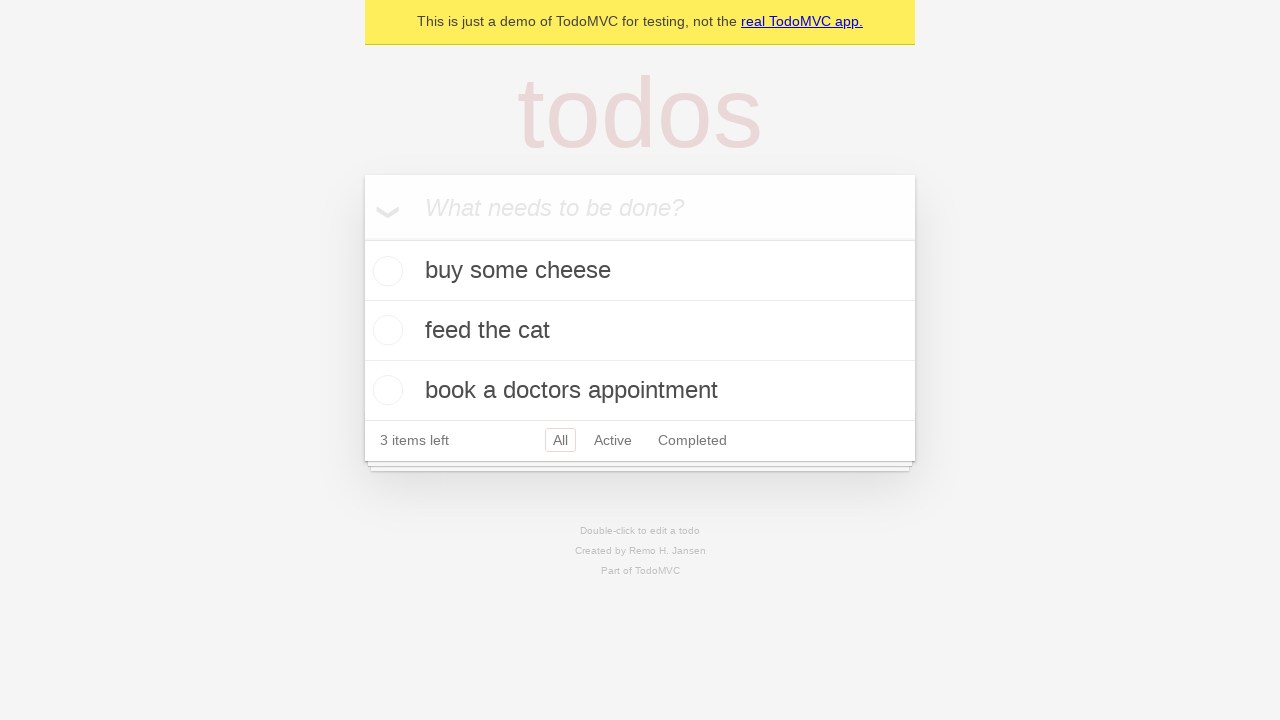

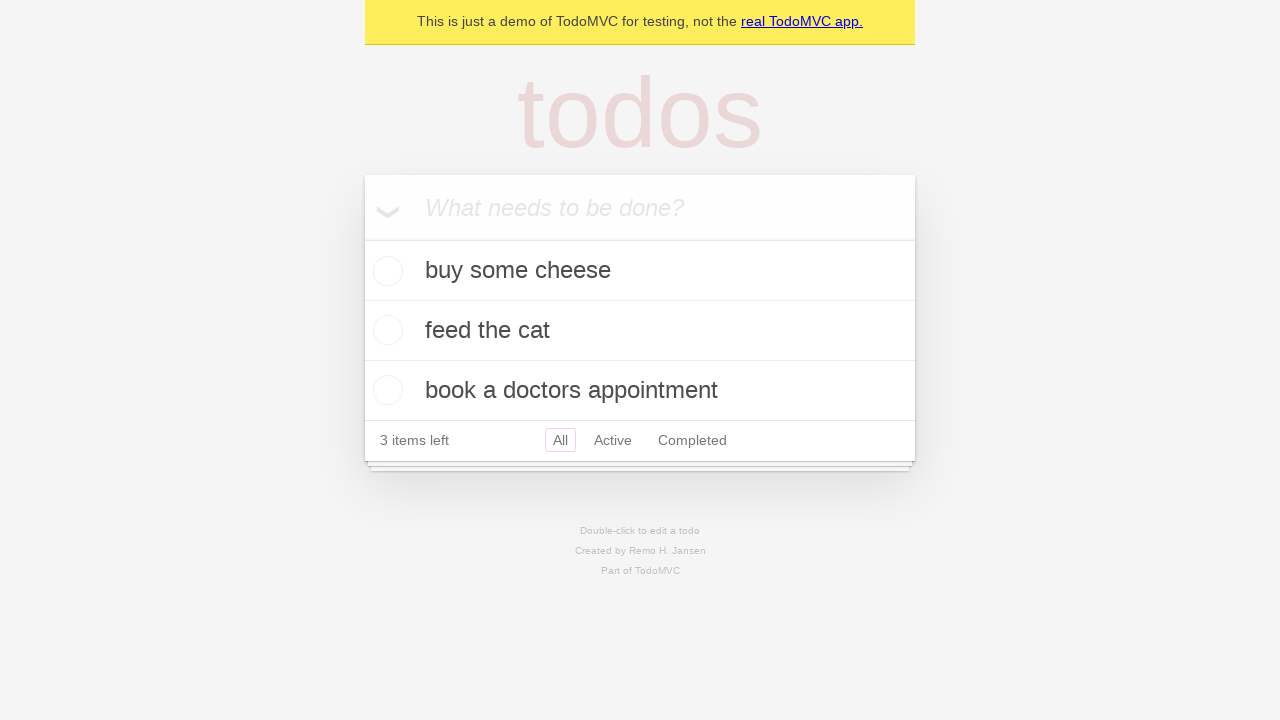